Tests JavaScript prompt dialog by clicking a button, entering text in the prompt, and accepting it

Starting URL: https://the-internet.herokuapp.com/javascript_alerts

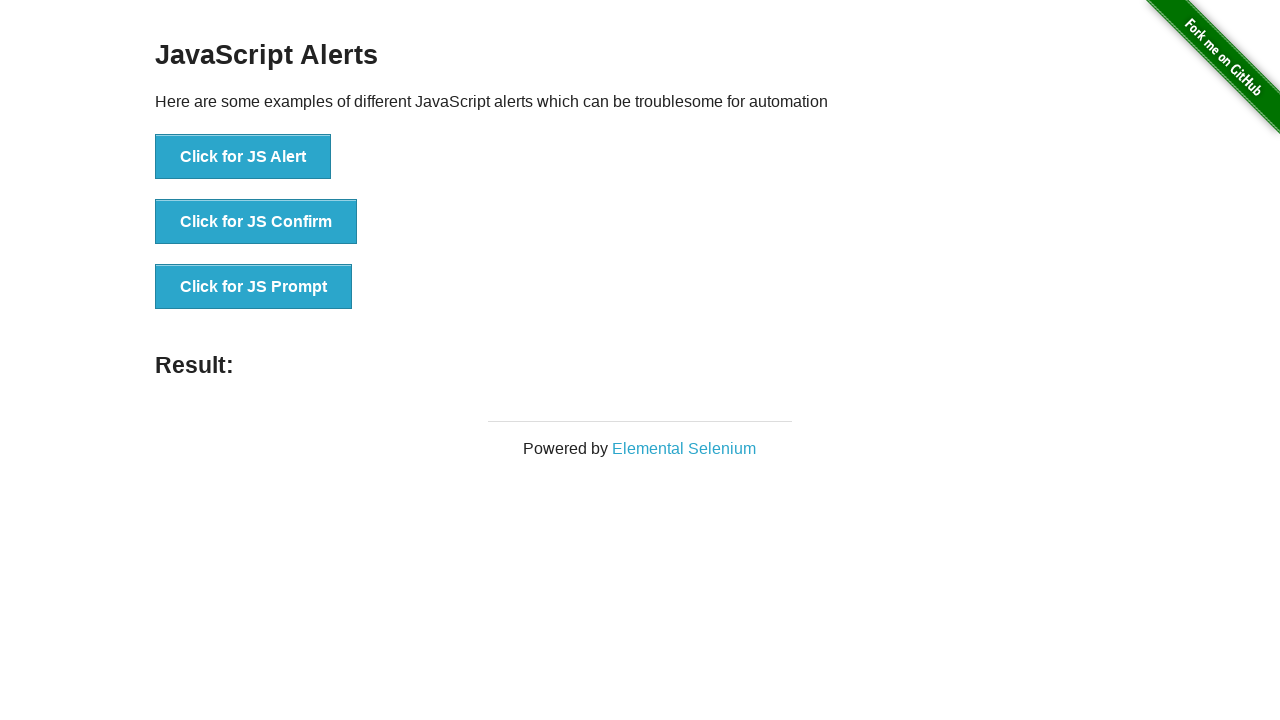

Set up dialog handler to accept prompt with text 'vijaya'
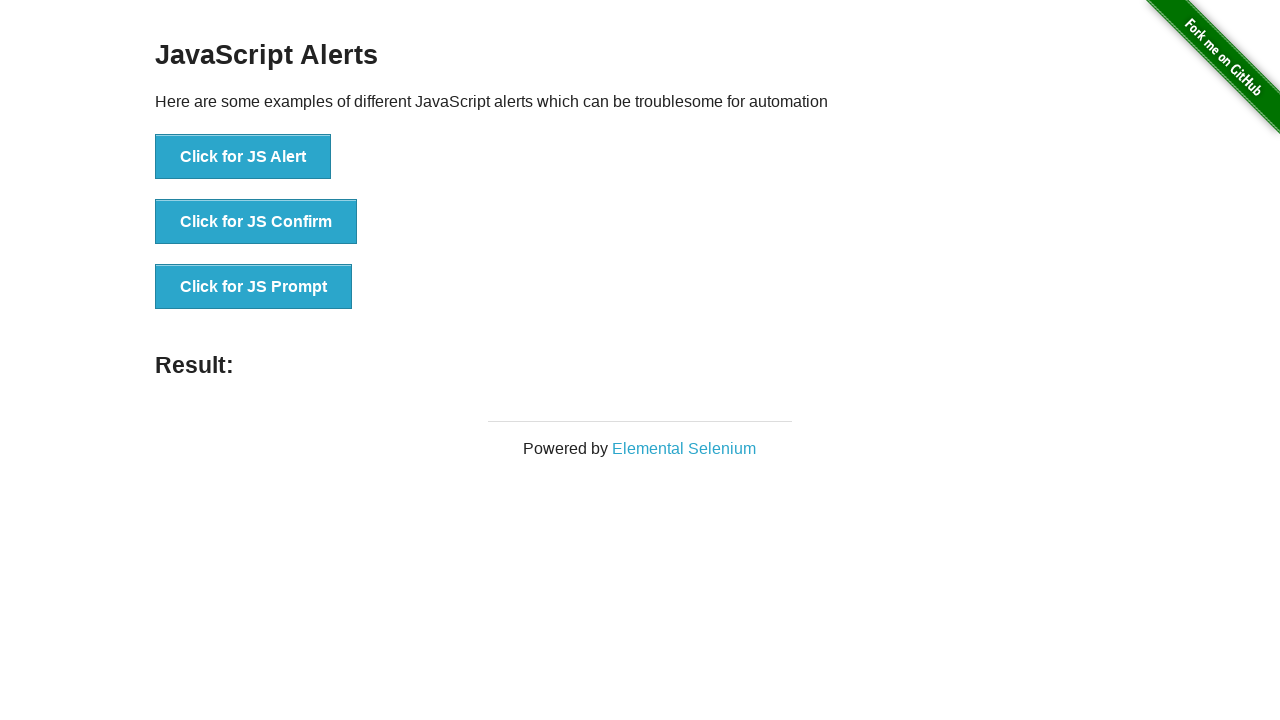

Clicked JS Prompt button to trigger JavaScript prompt dialog at (254, 287) on xpath=//button[contains(text(),'JS Prompt')]
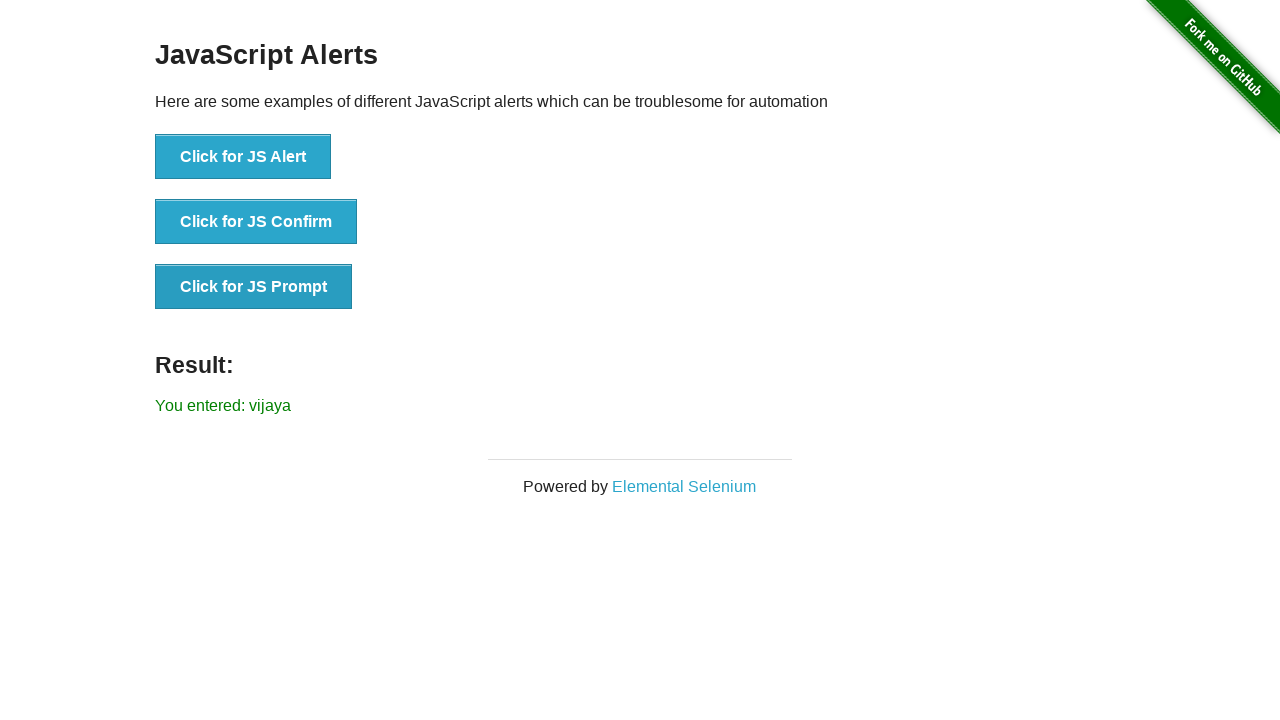

Verified that prompt result displays 'You entered: vijaya'
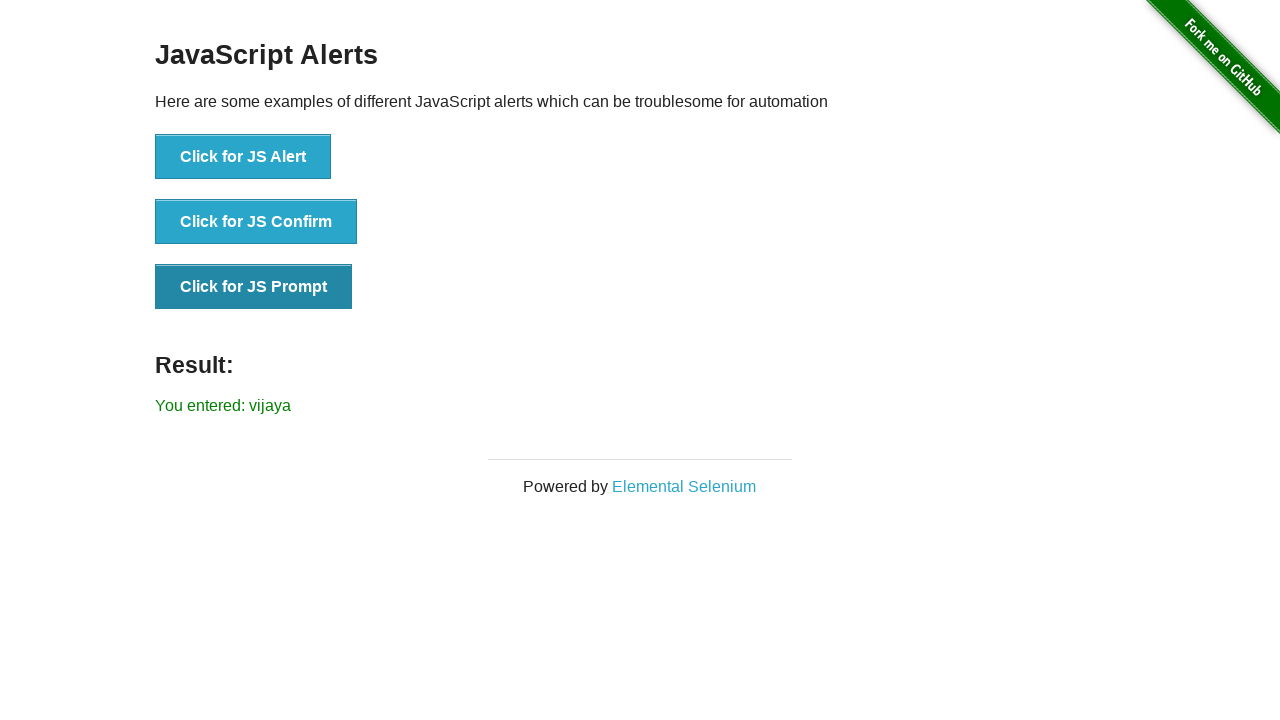

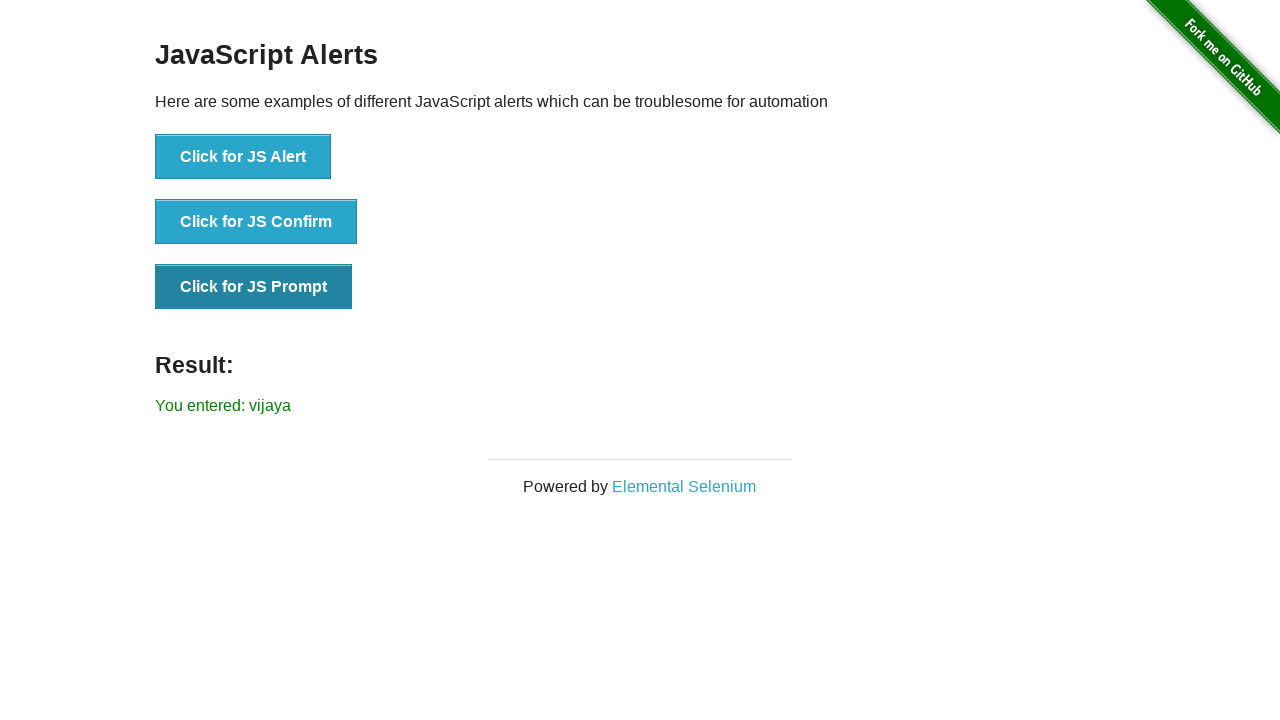